Tests prompt alert functionality by clicking a button to trigger a prompt dialog, entering text into it, and accepting the prompt

Starting URL: https://training-support.net/webelements/alerts

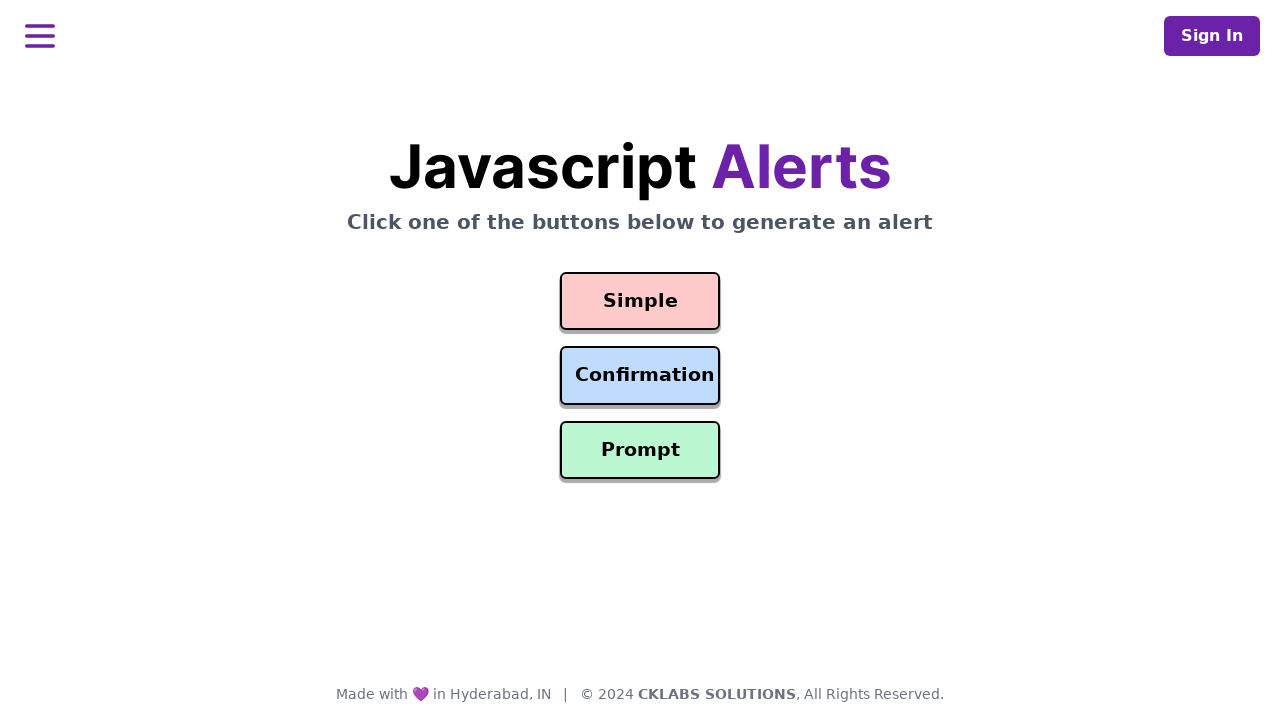

Set up dialog handler to accept prompt with text 'Awesome!'
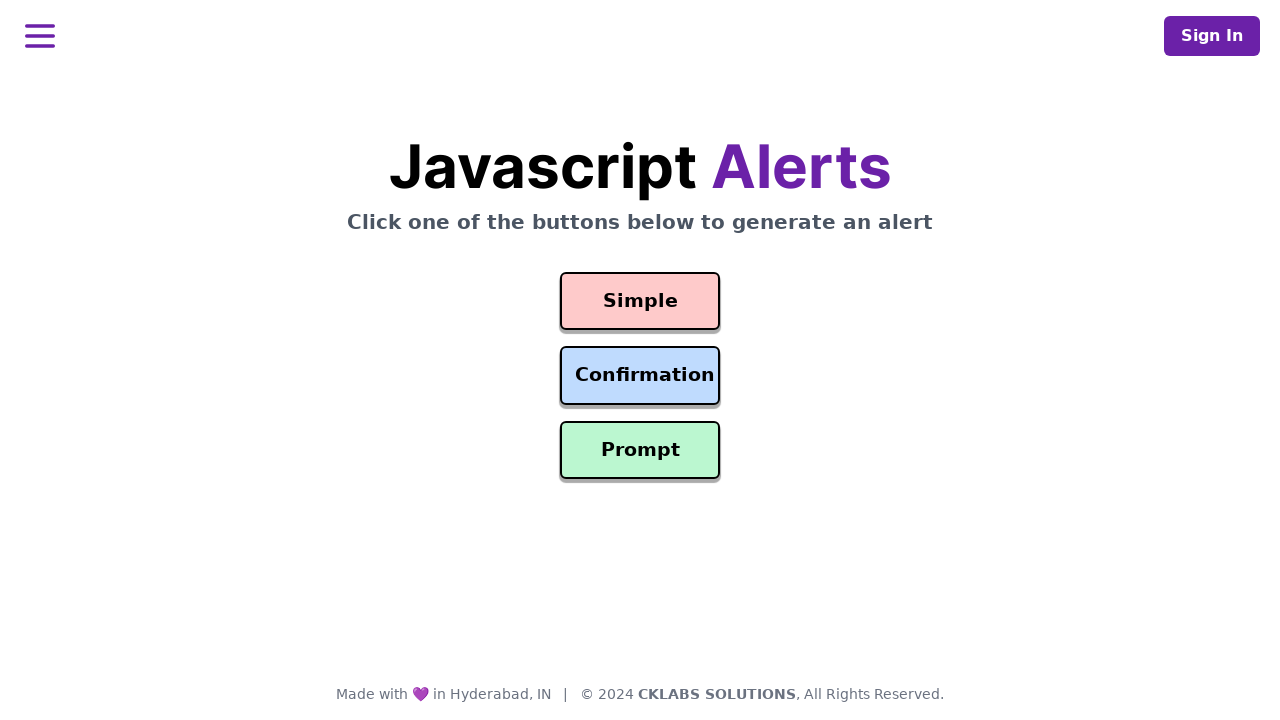

Clicked prompt button to trigger prompt alert dialog at (640, 450) on #prompt
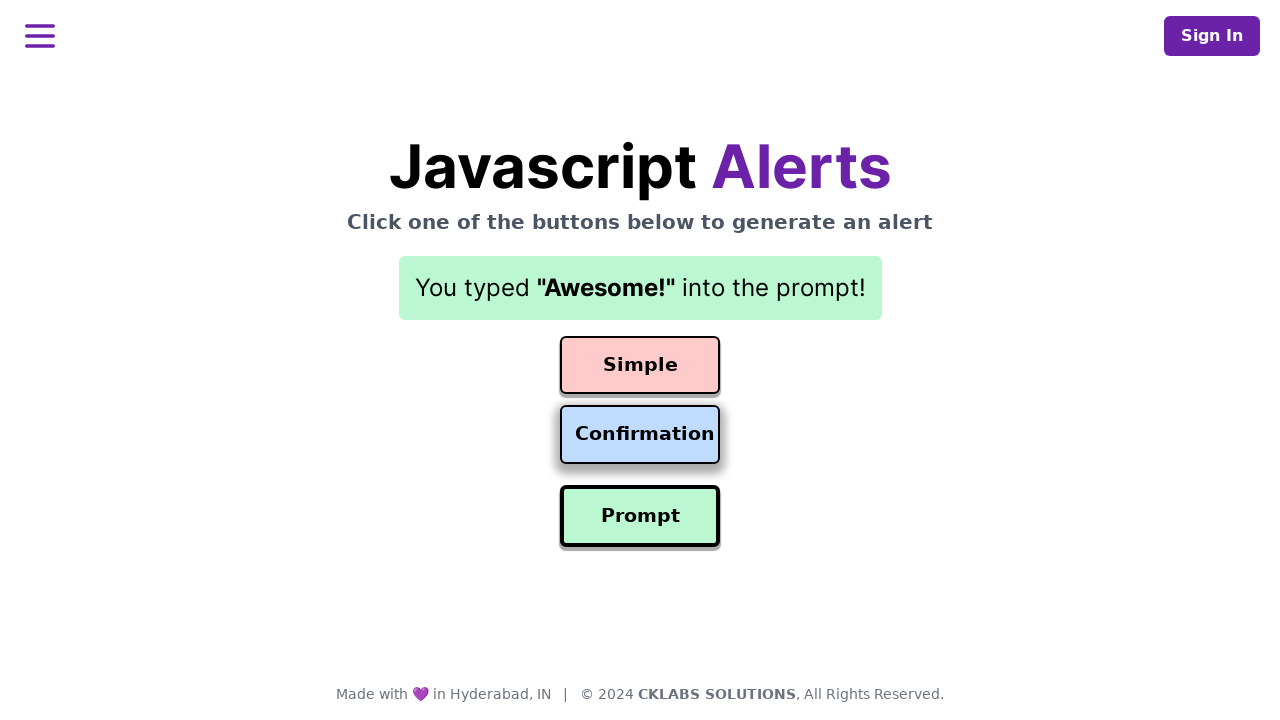

Waited for prompt alert to be handled
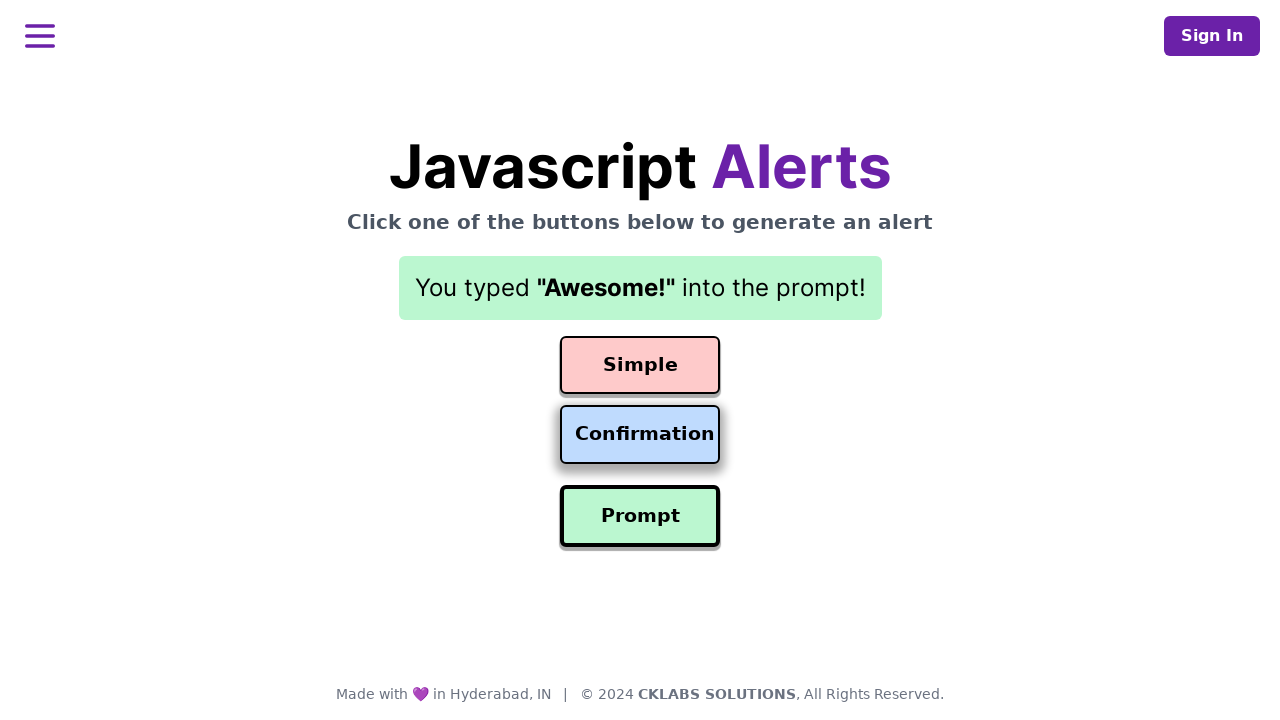

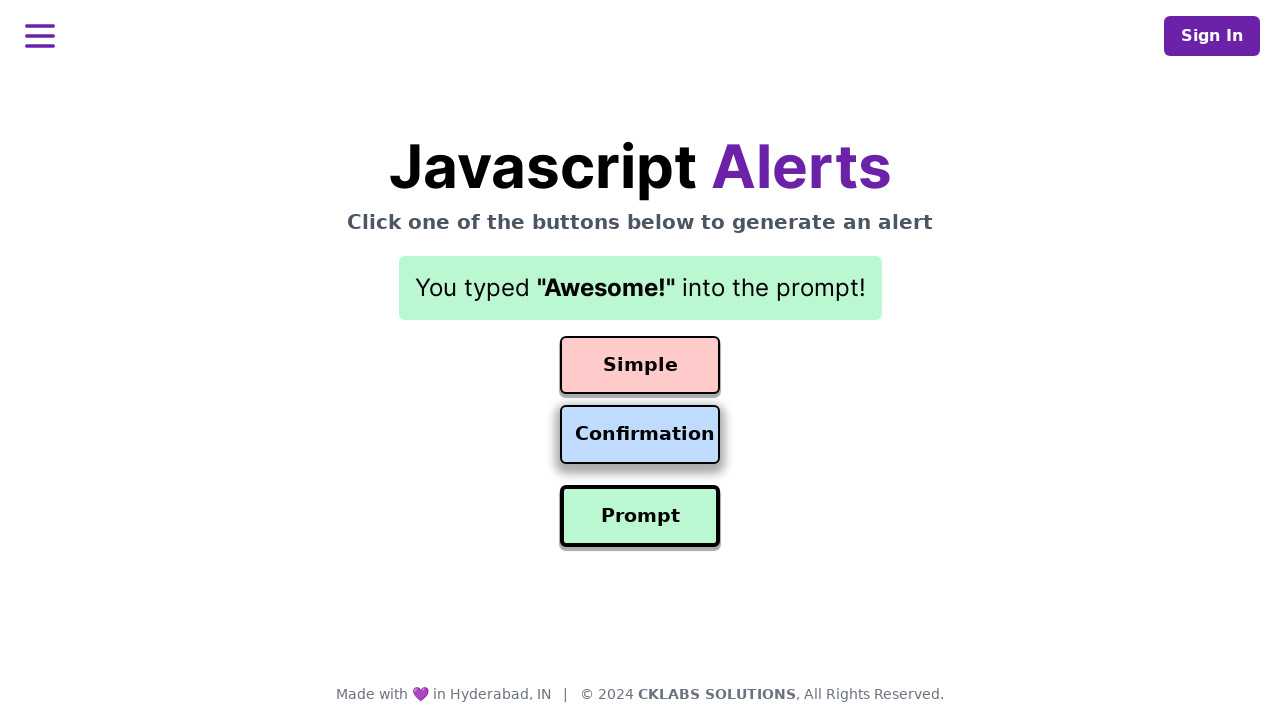